Tests checkbox functionality by clicking a checkbox and verifying both checkboxes have the correct type attribute

Starting URL: http://the-internet.herokuapp.com/checkboxes

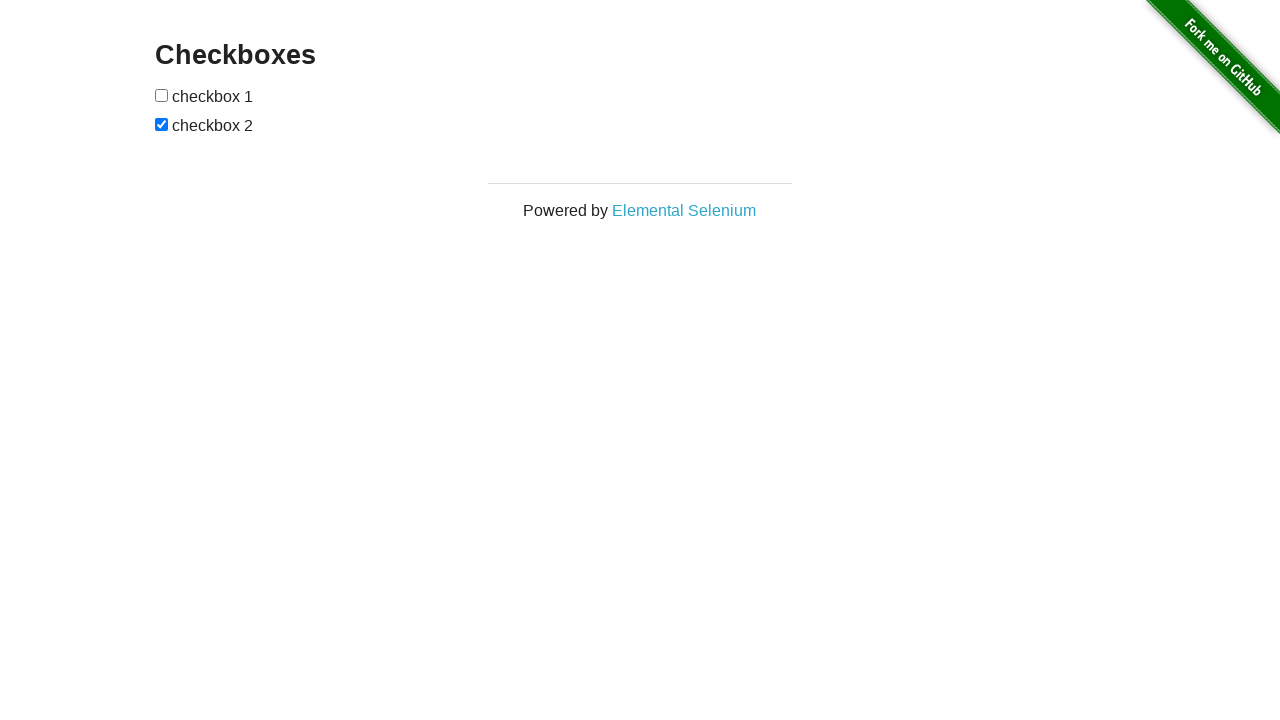

Clicked the first checkbox to toggle its state at (162, 95) on form input[type='checkbox']:nth-child(1)
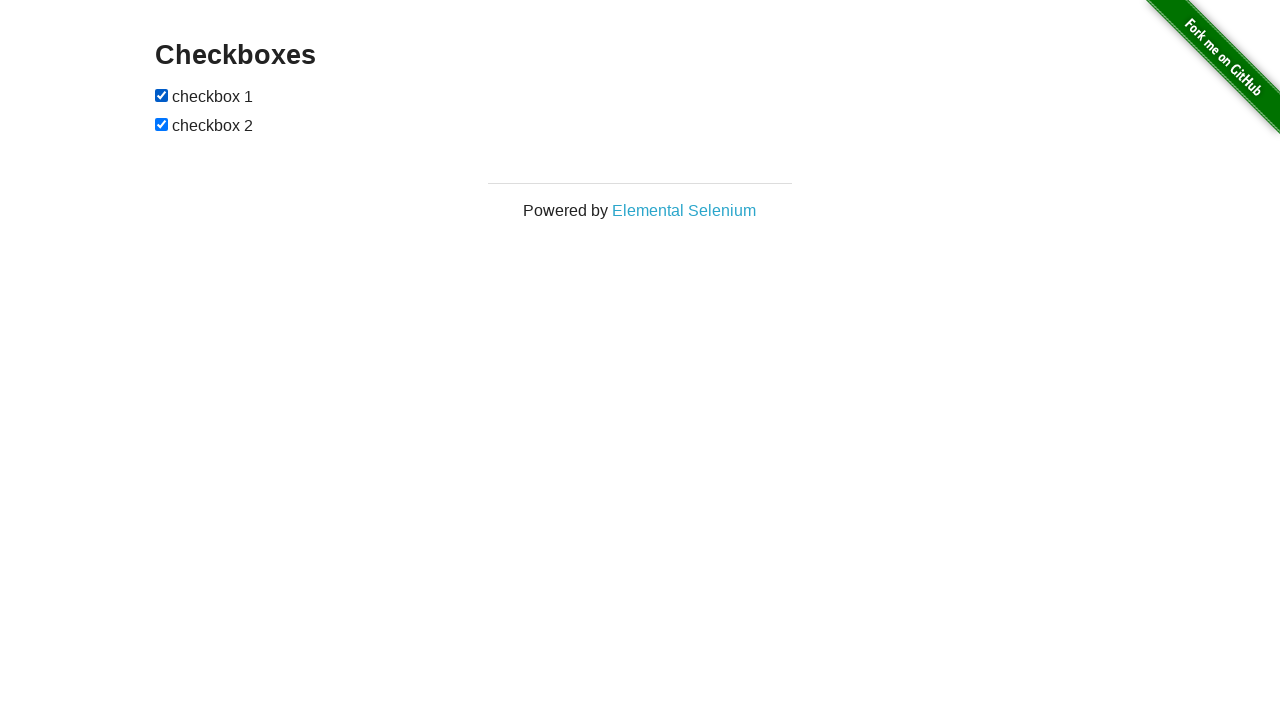

Verified first checkbox exists with correct type attribute
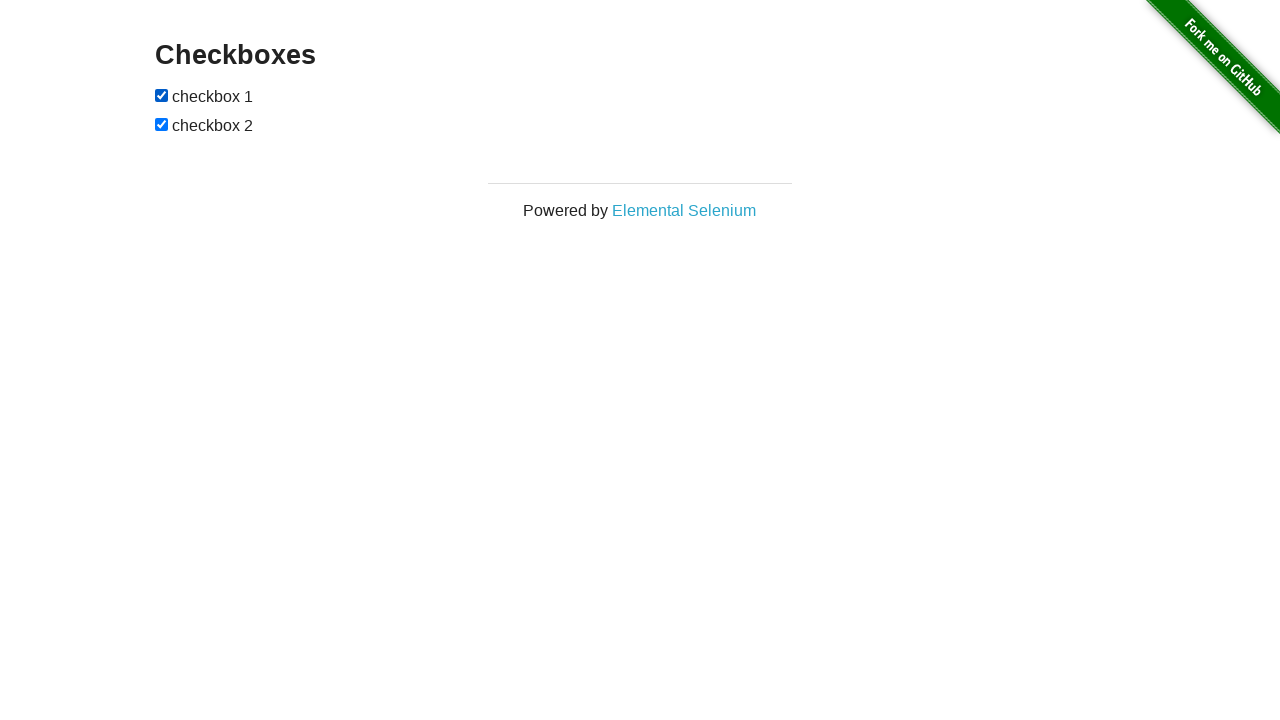

Verified second checkbox exists with correct type attribute
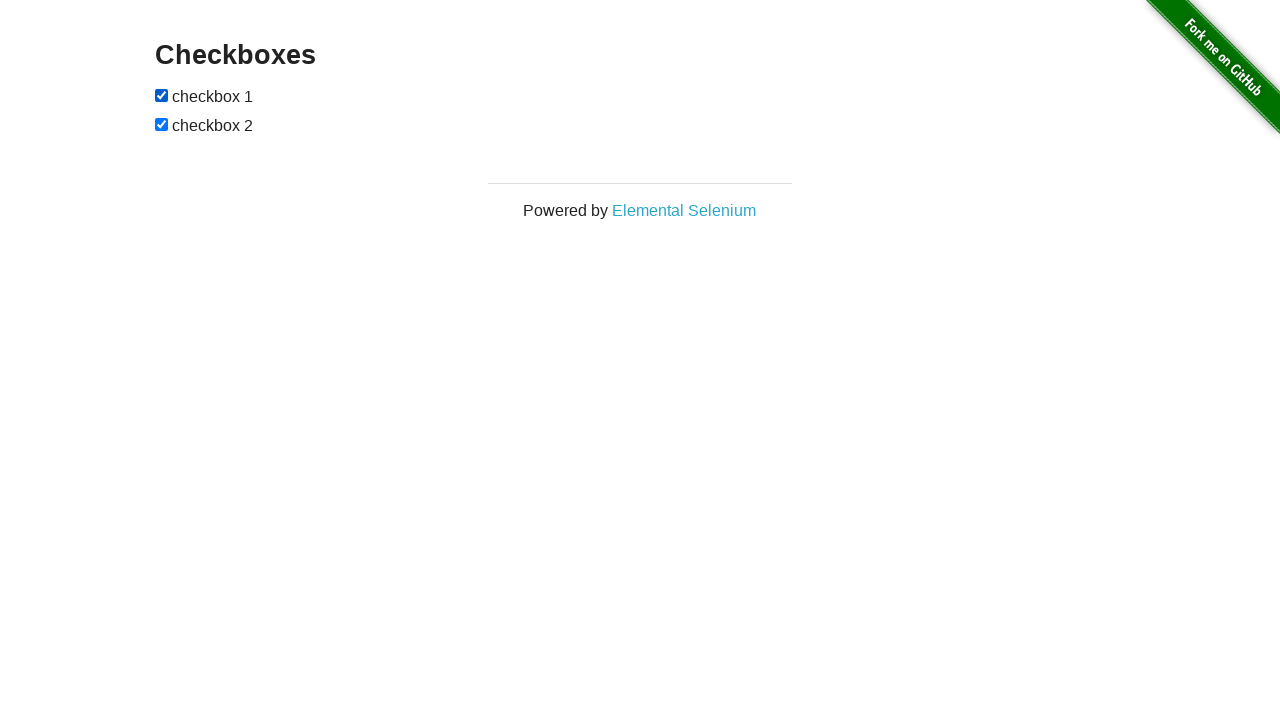

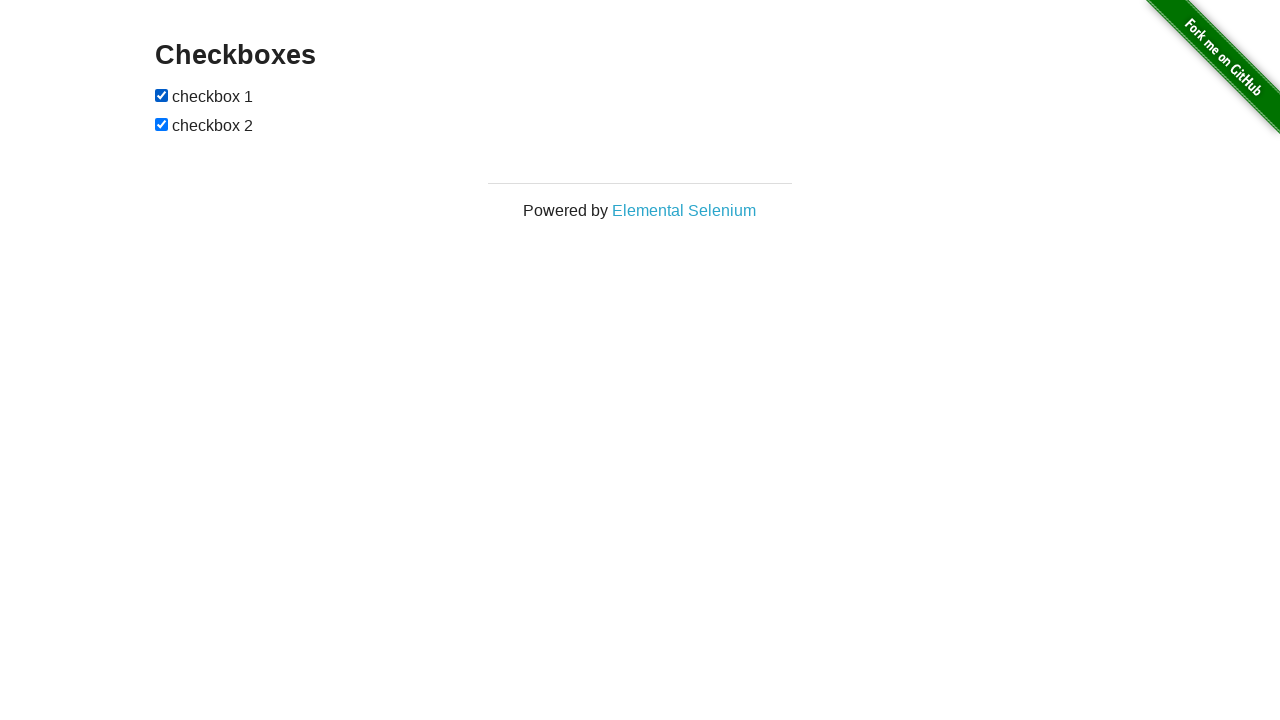